Tests multi-select dropdown functionality by selecting multiple options, verifying selections, and then deselecting all options within an iframe

Starting URL: https://www.w3schools.com/tags/tryit.asp?filename=tryhtml_select_multiple

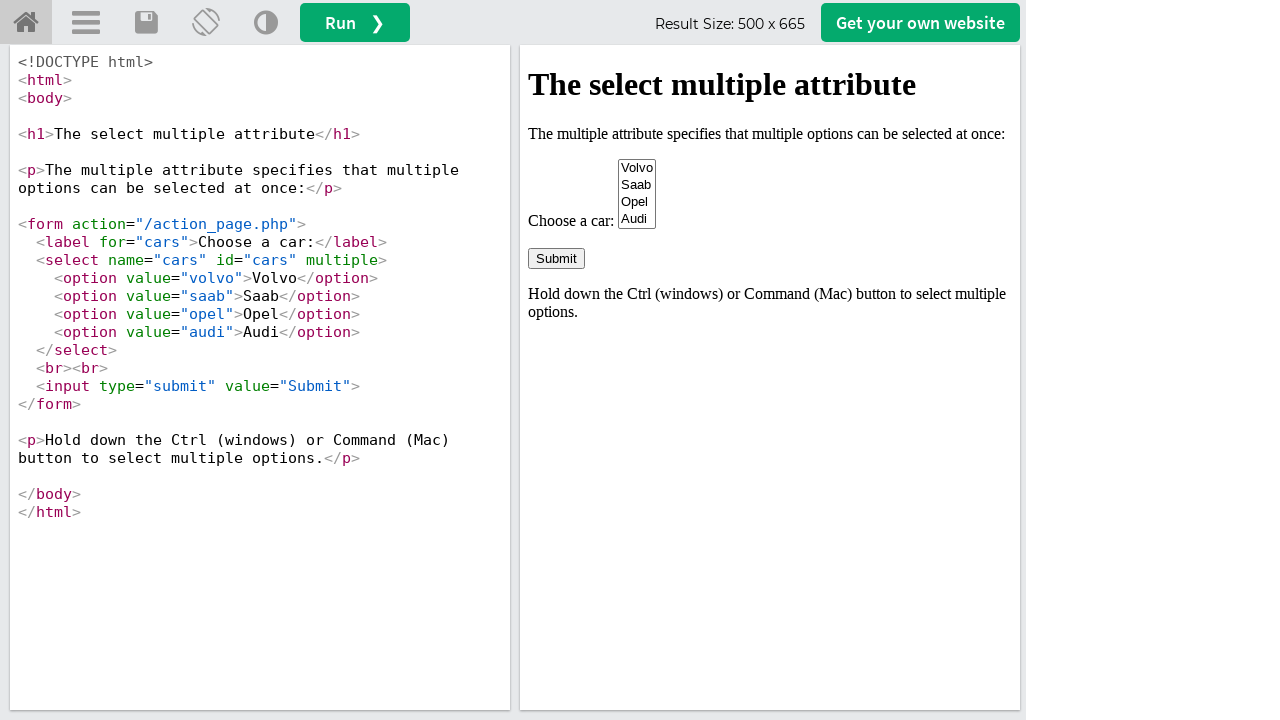

Located iframe containing the multi-select dropdown
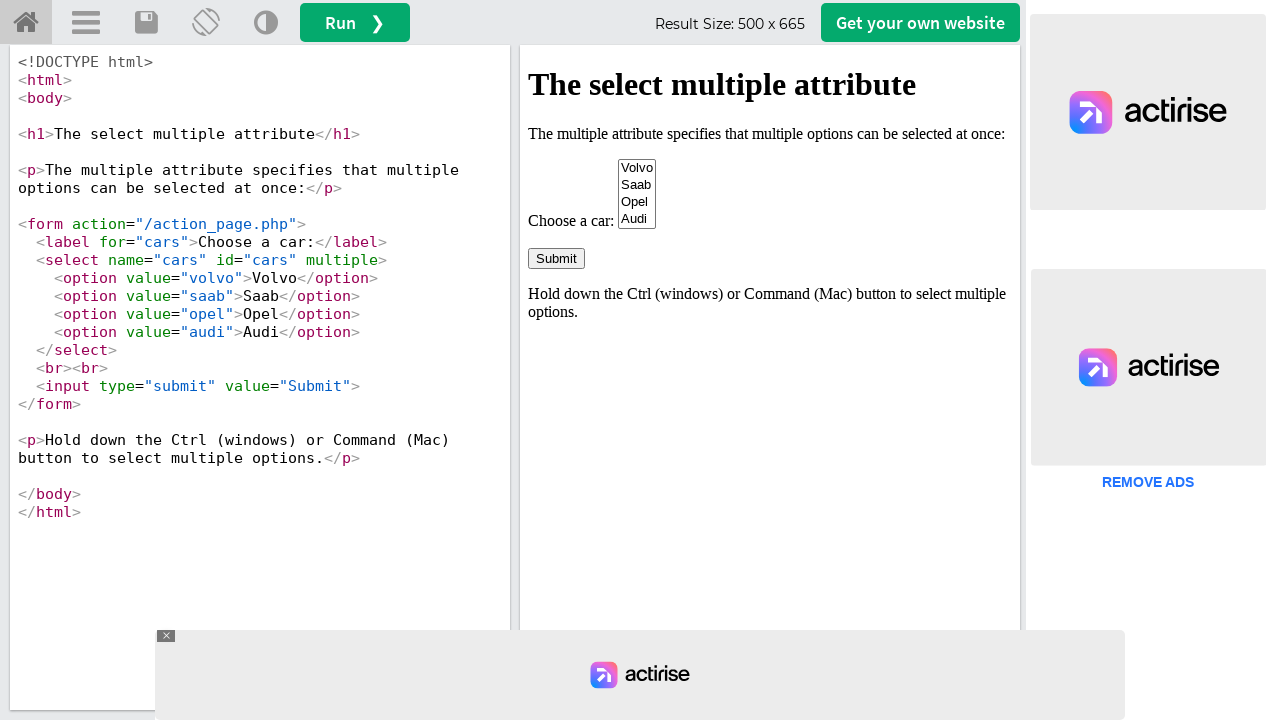

Located the multi-select dropdown element with id 'cars'
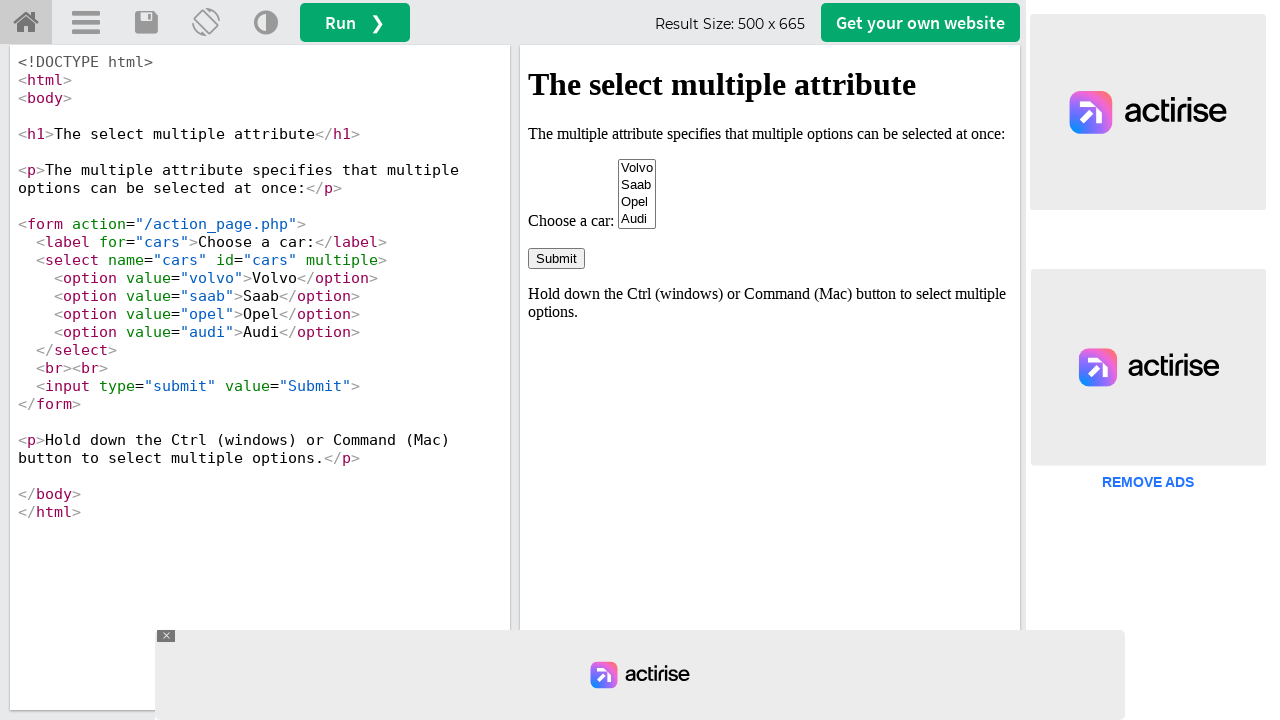

Selected multiple options by index (Opel and Audi) in the dropdown on iframe#iframeResult >> internal:control=enter-frame >> #cars
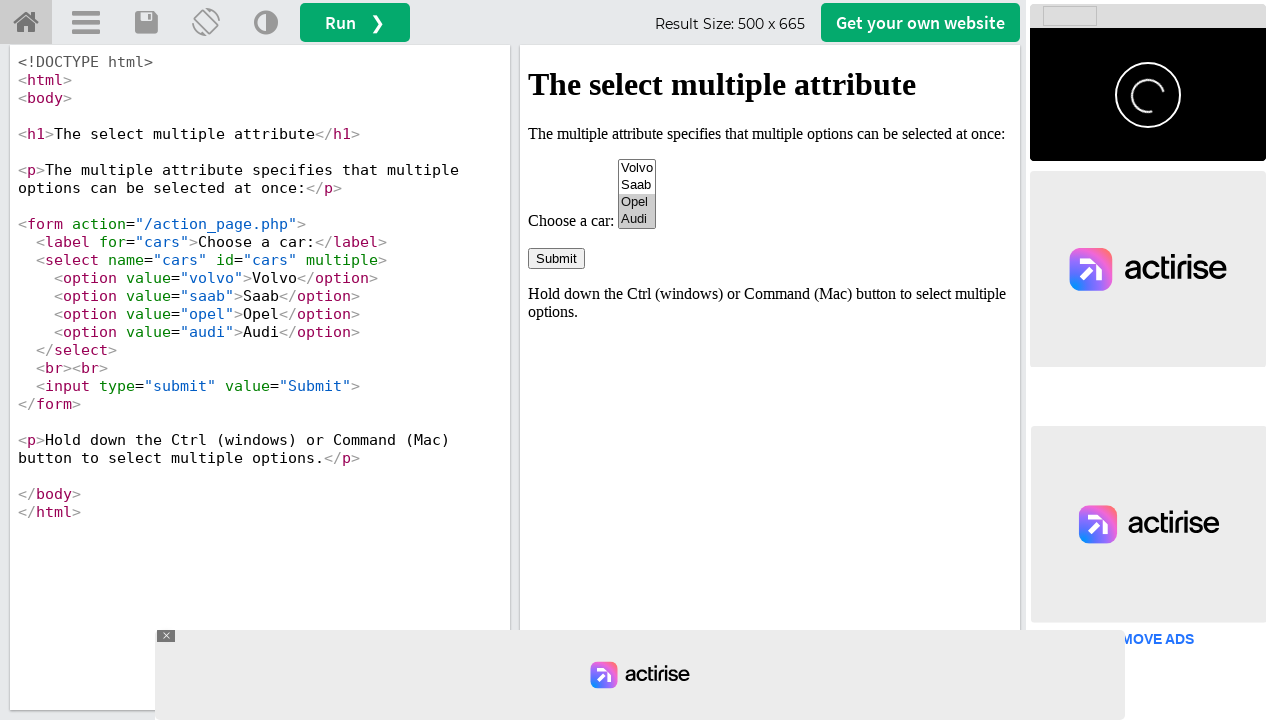

Located all checked options in the dropdown
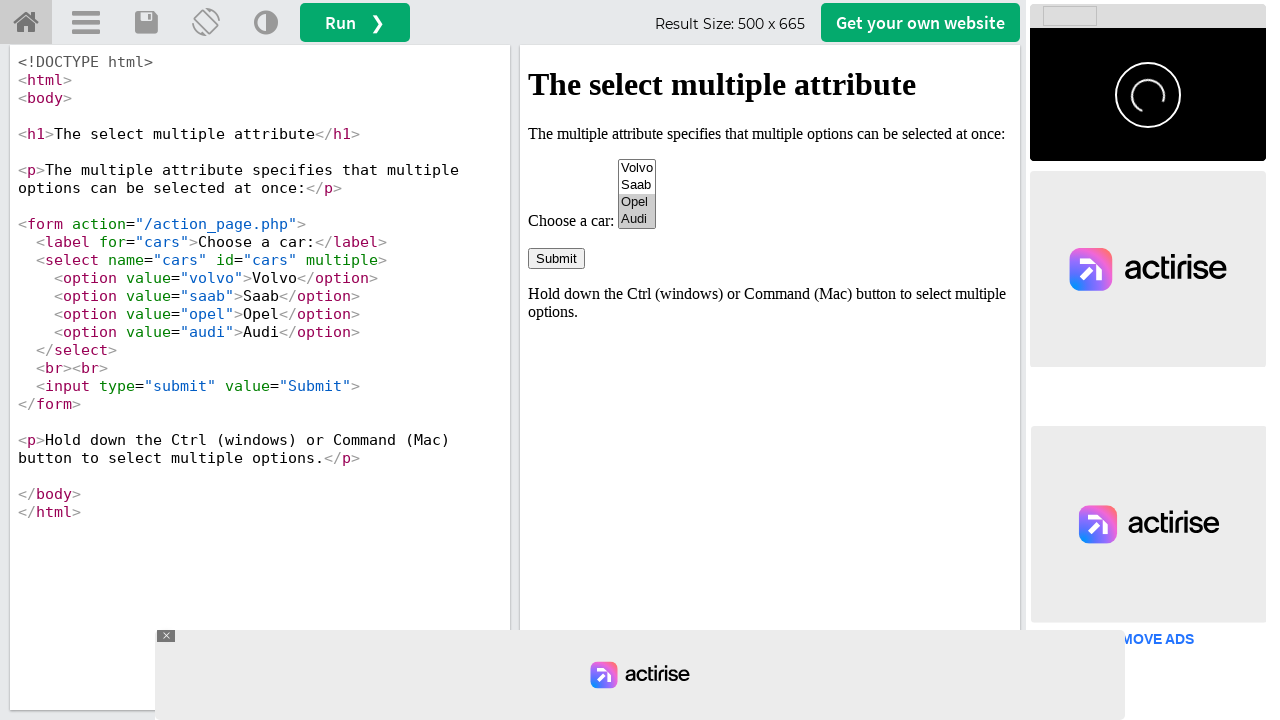

Located the first selected option
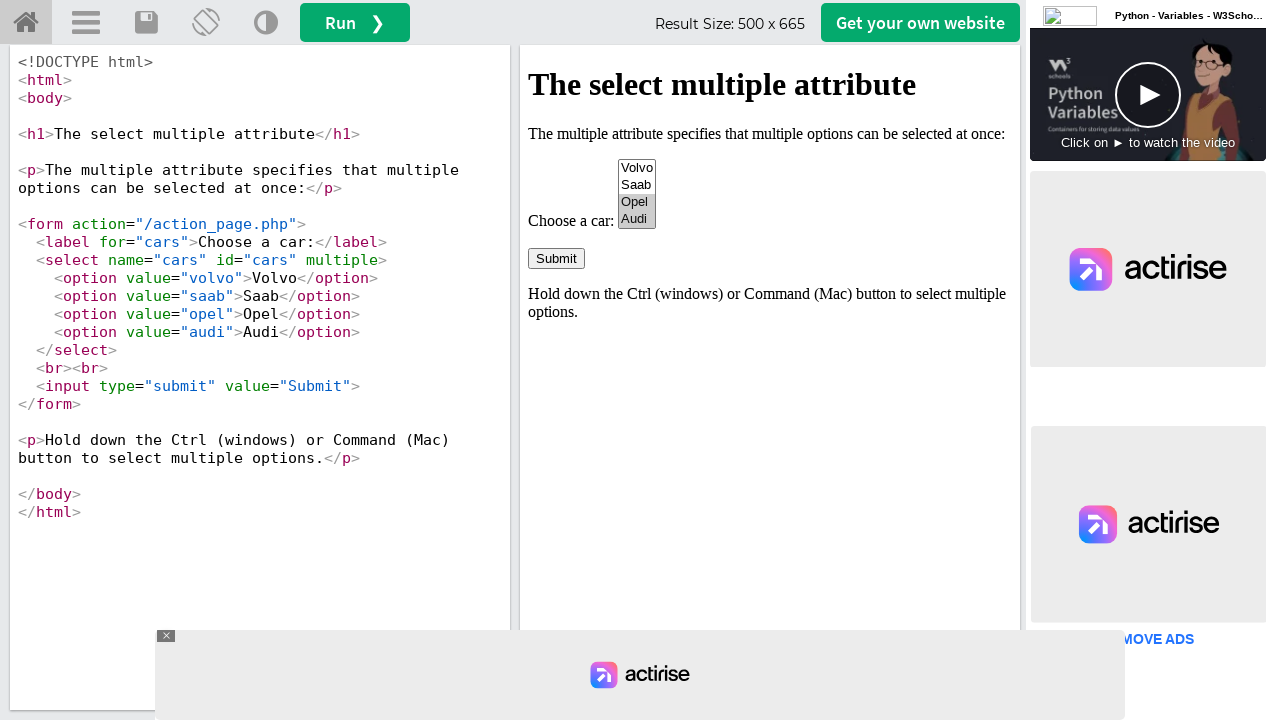

Retrieved and printed first selected option text: Opel
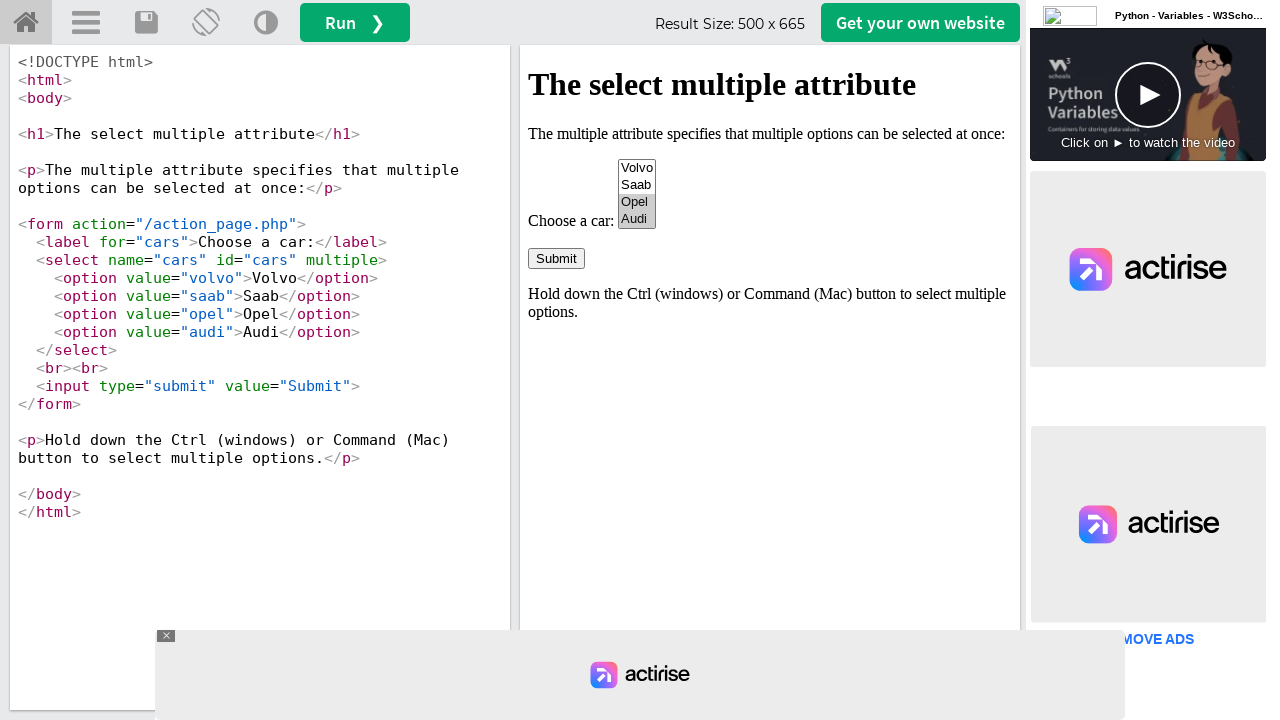

Retrieved text content of all selected options
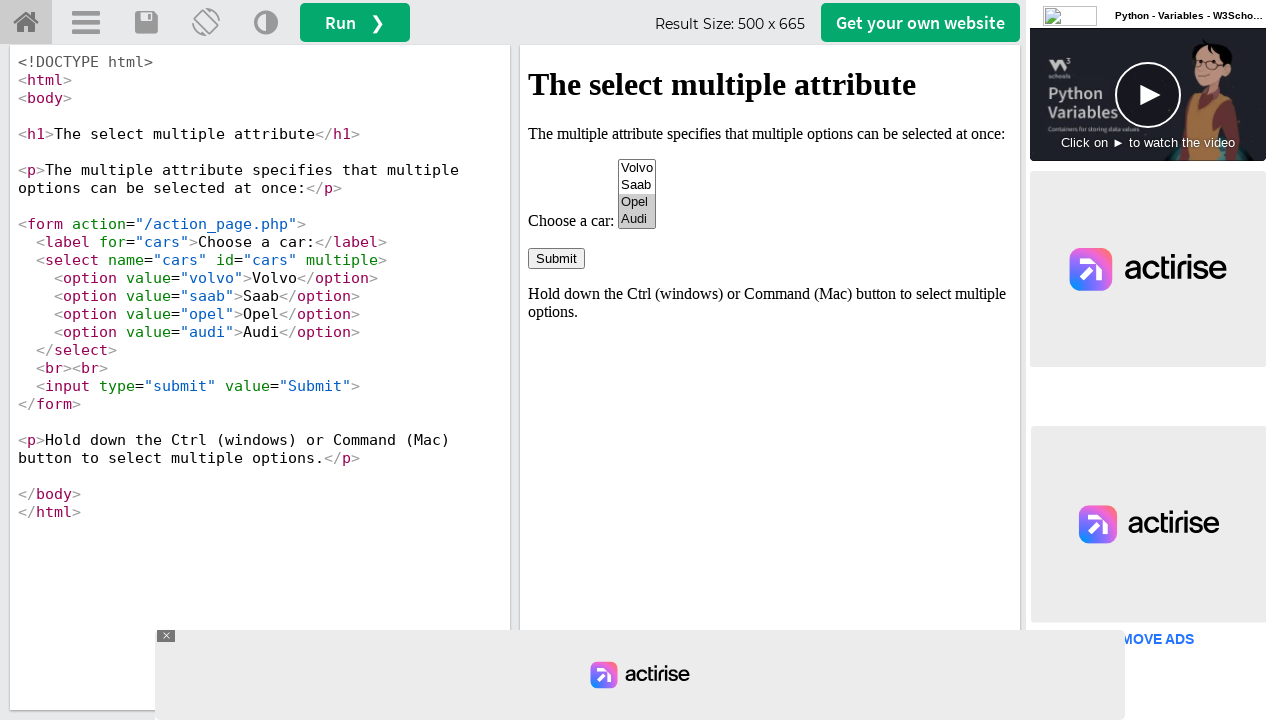

Printed all selected options: Opel, Audi
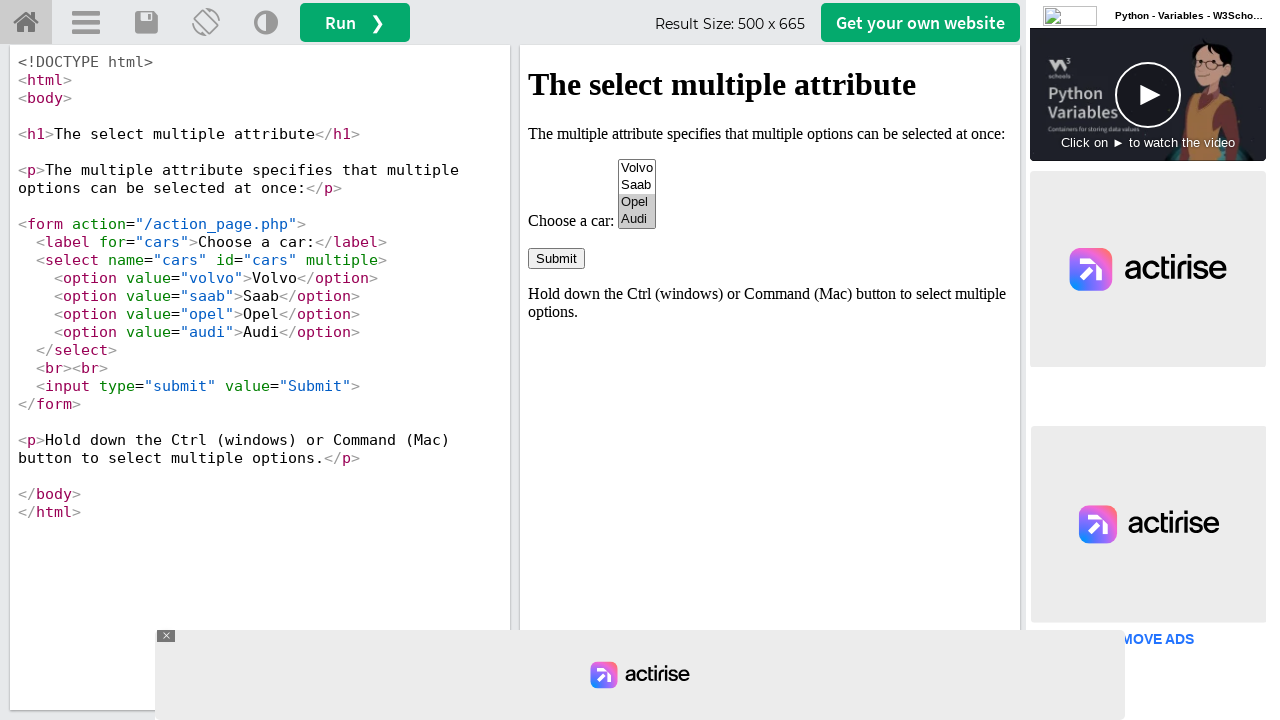

Deselected all options in the multi-select dropdown on iframe#iframeResult >> internal:control=enter-frame >> #cars
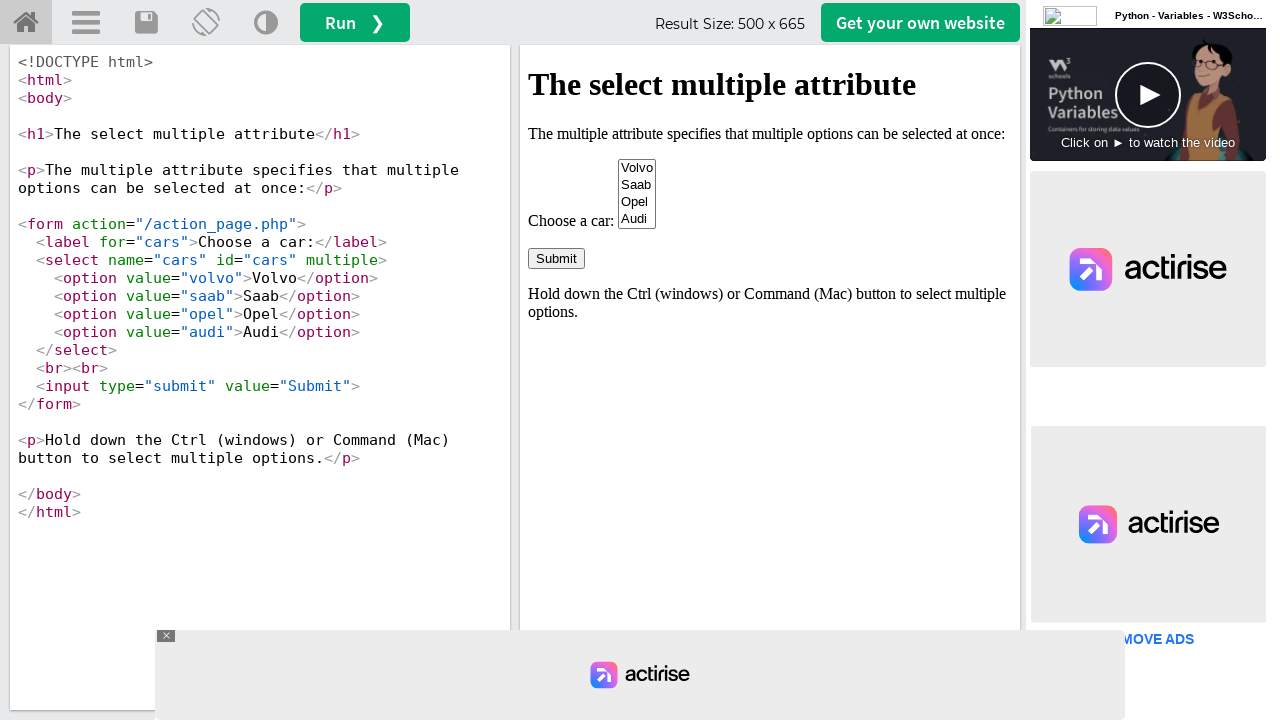

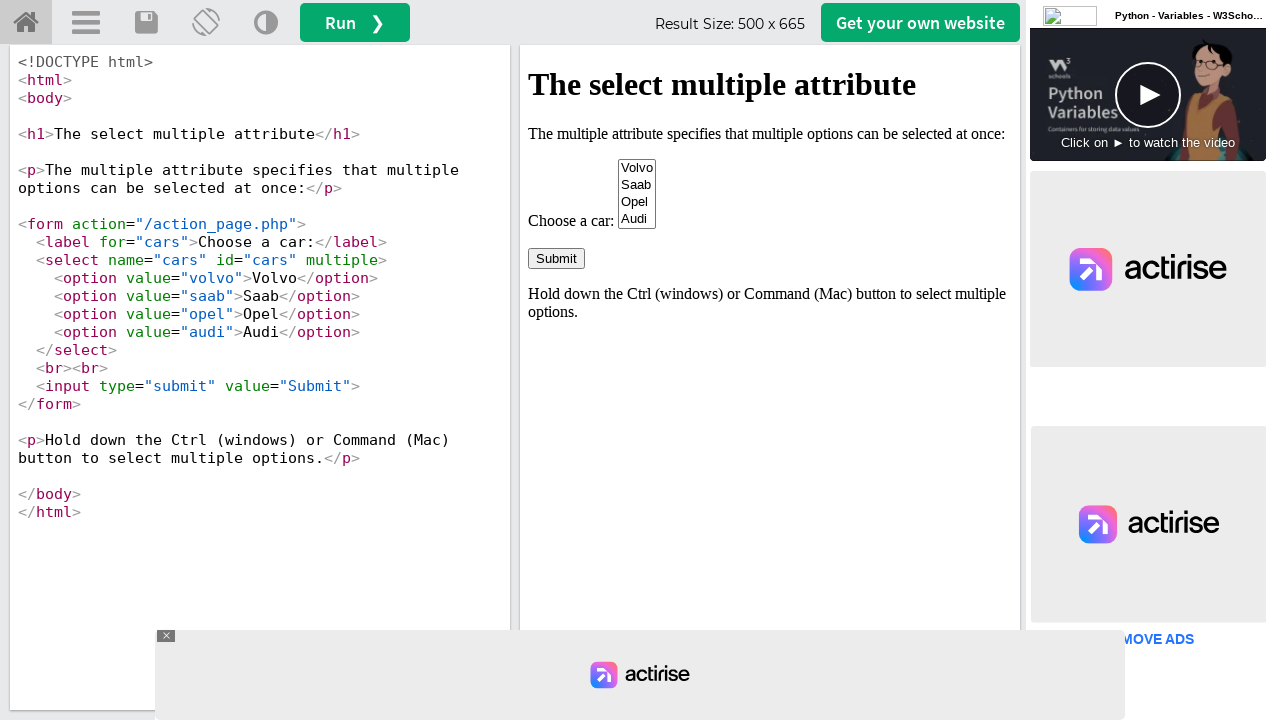